Tests the jQuery UI datepicker by clicking to open the calendar, navigating to a specific month/year using the next button, and selecting a specific day

Starting URL: https://jqueryui.com/datepicker/

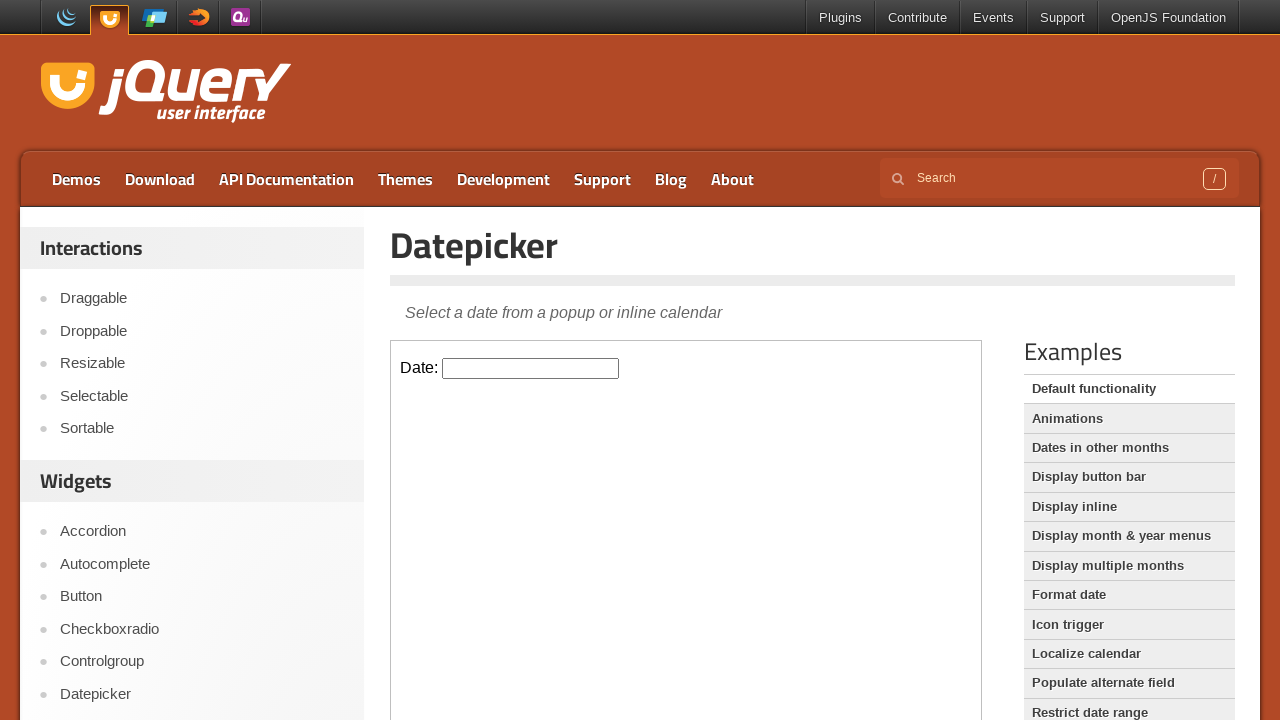

Located the demo iframe containing the datepicker
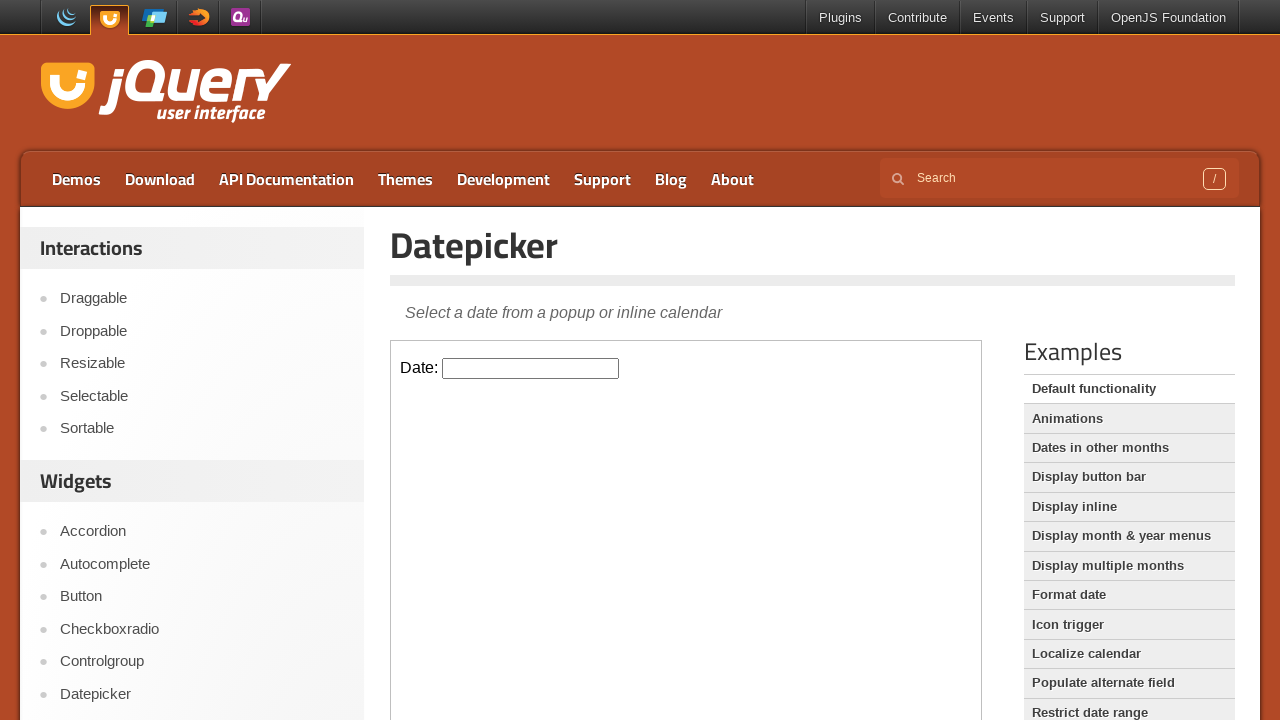

Clicked on the datepicker input to open the calendar at (531, 368) on iframe.demo-frame >> nth=0 >> internal:control=enter-frame >> #datepicker
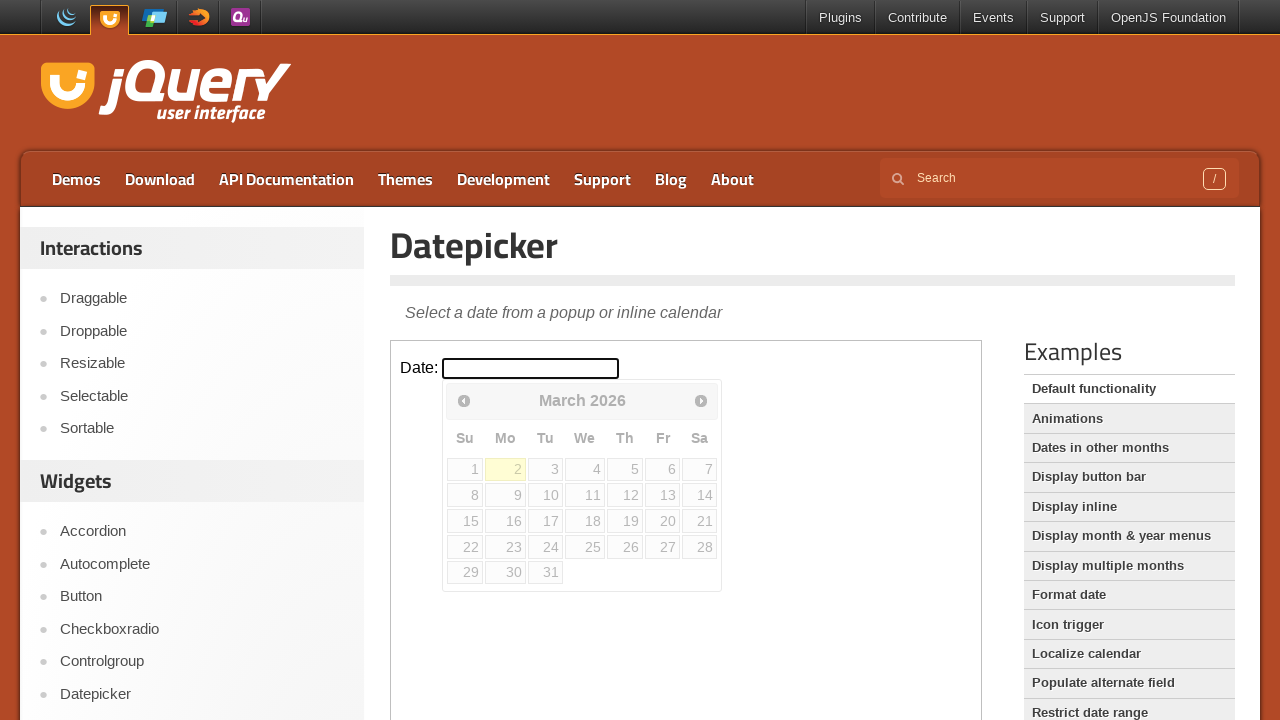

Checked current month/year: March 2026
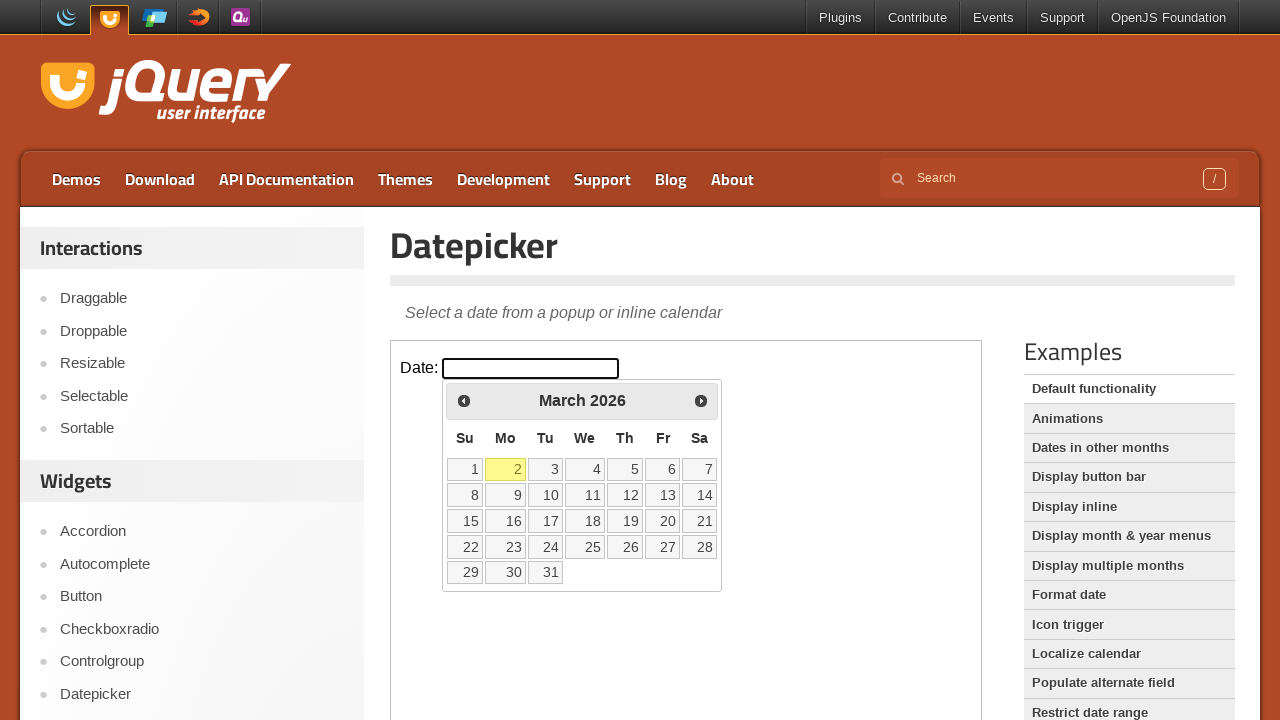

Clicked next month button to navigate forward at (701, 400) on iframe.demo-frame >> nth=0 >> internal:control=enter-frame >> #ui-datepicker-div
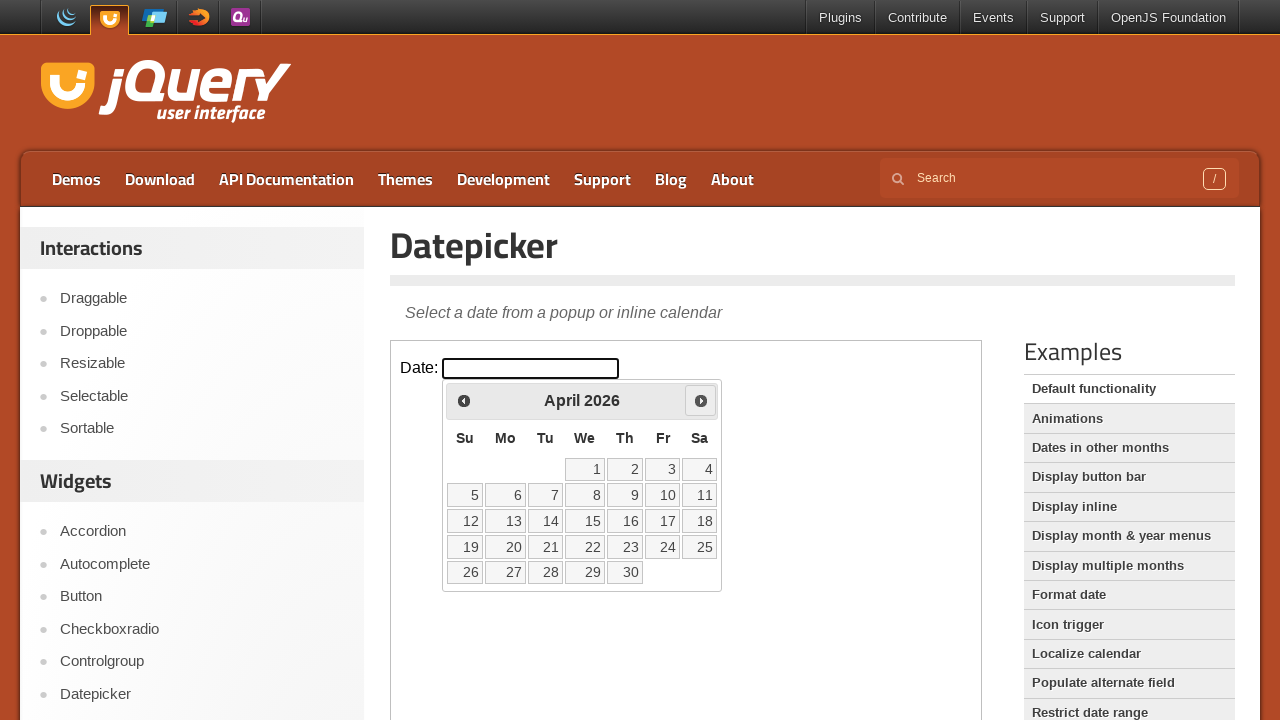

Waited 200ms for calendar to update
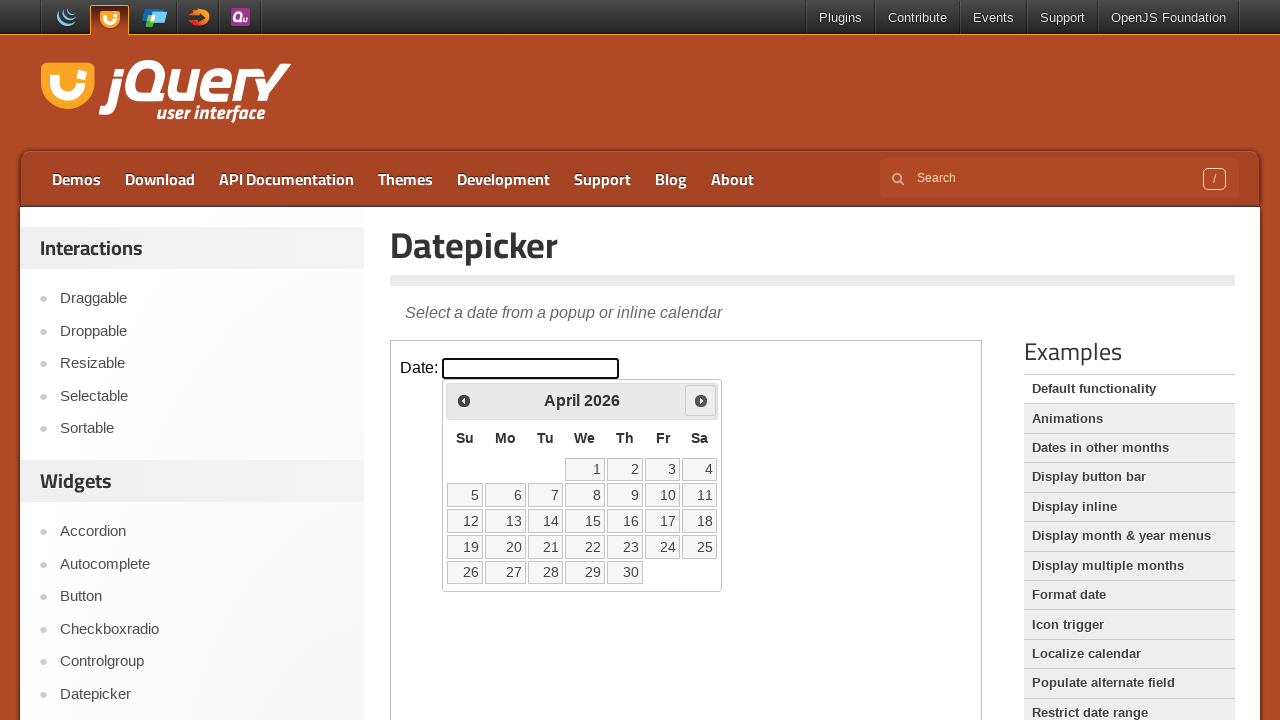

Checked current month/year: April 2026
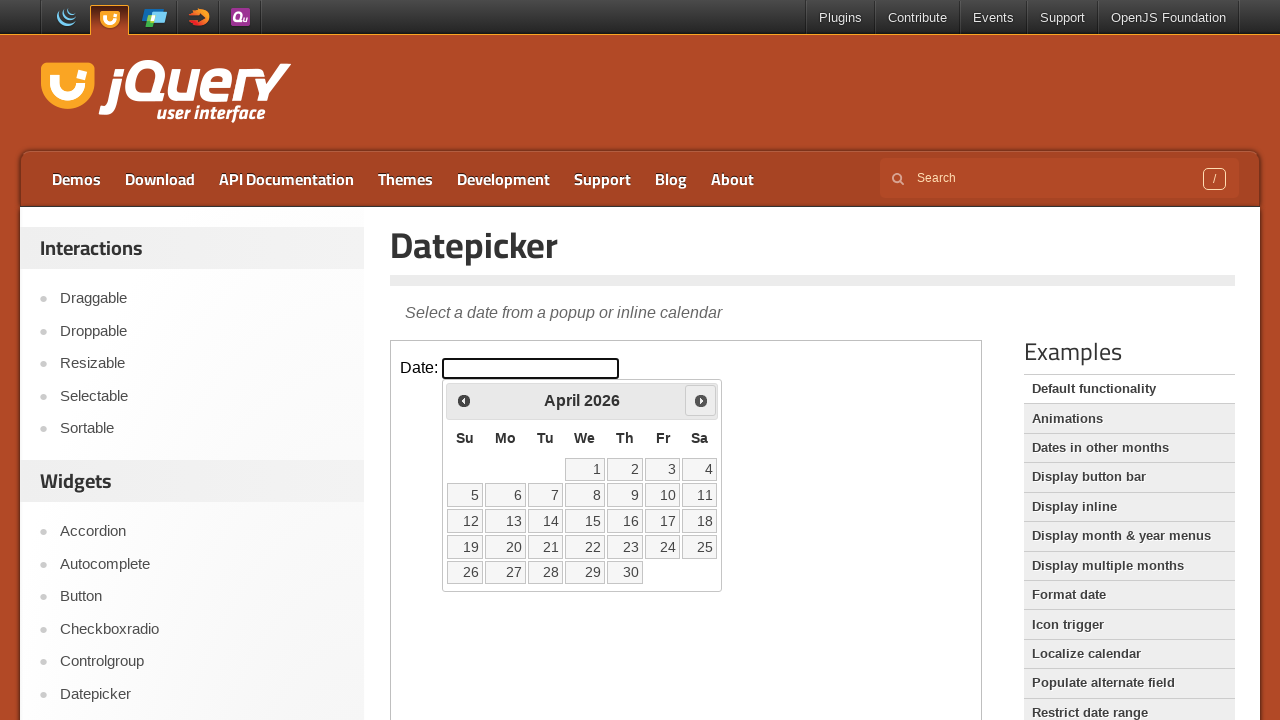

Clicked next month button to navigate forward at (701, 400) on iframe.demo-frame >> nth=0 >> internal:control=enter-frame >> #ui-datepicker-div
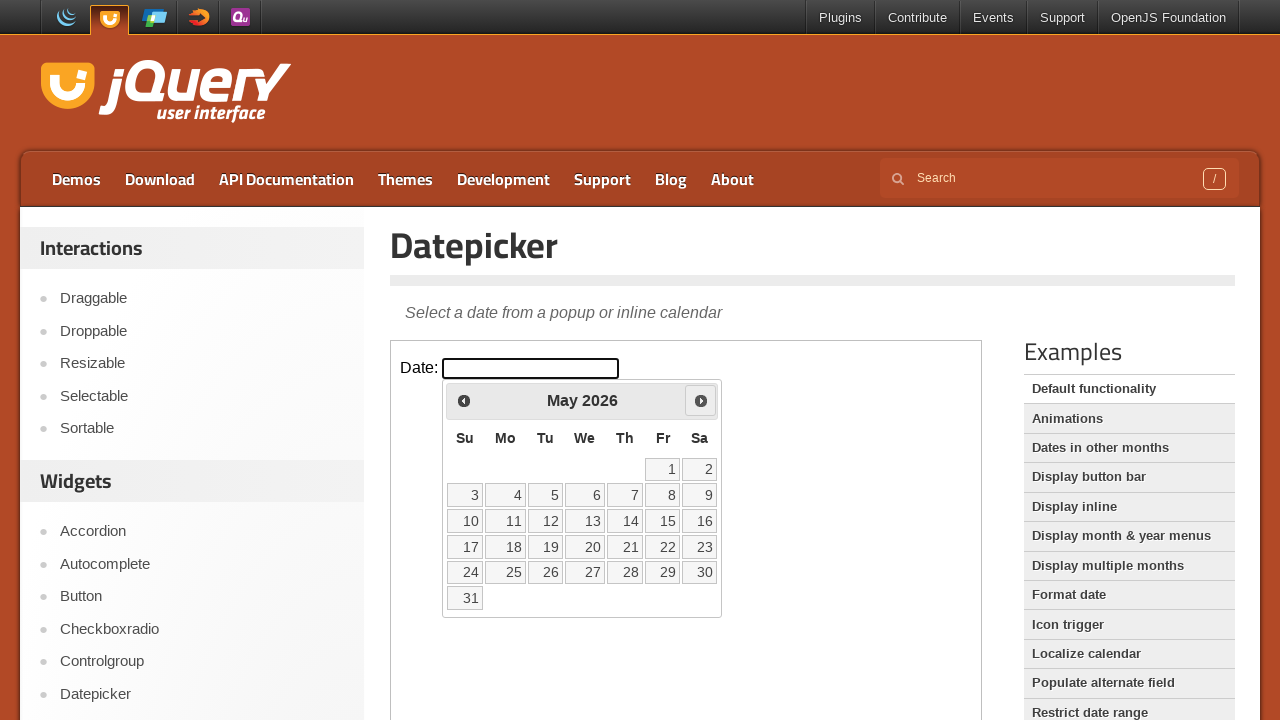

Waited 200ms for calendar to update
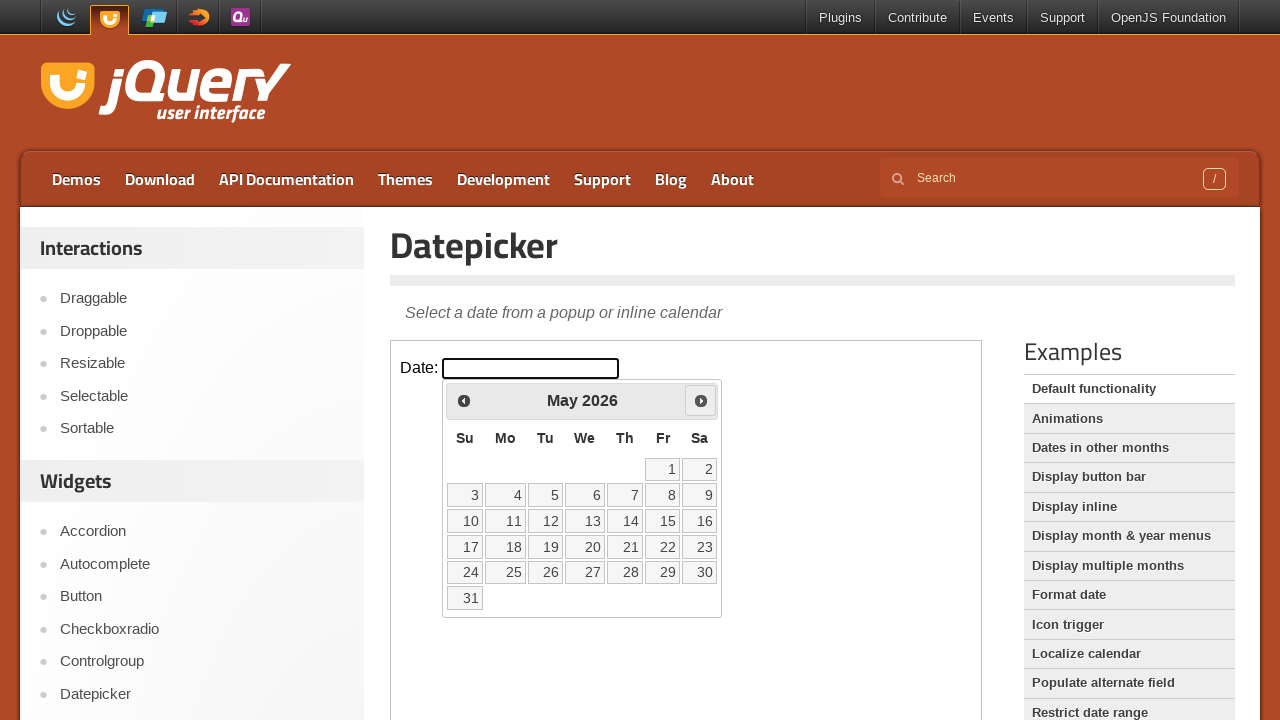

Checked current month/year: May 2026
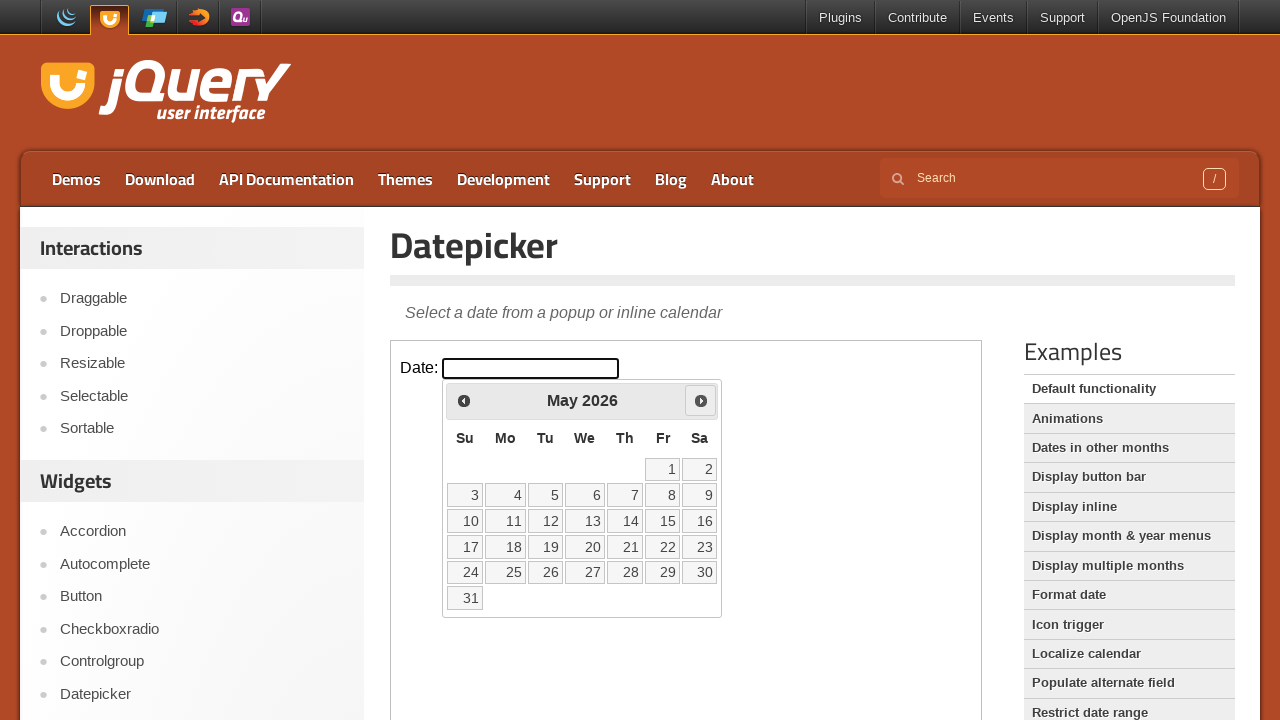

Found 31 date elements in the calendar
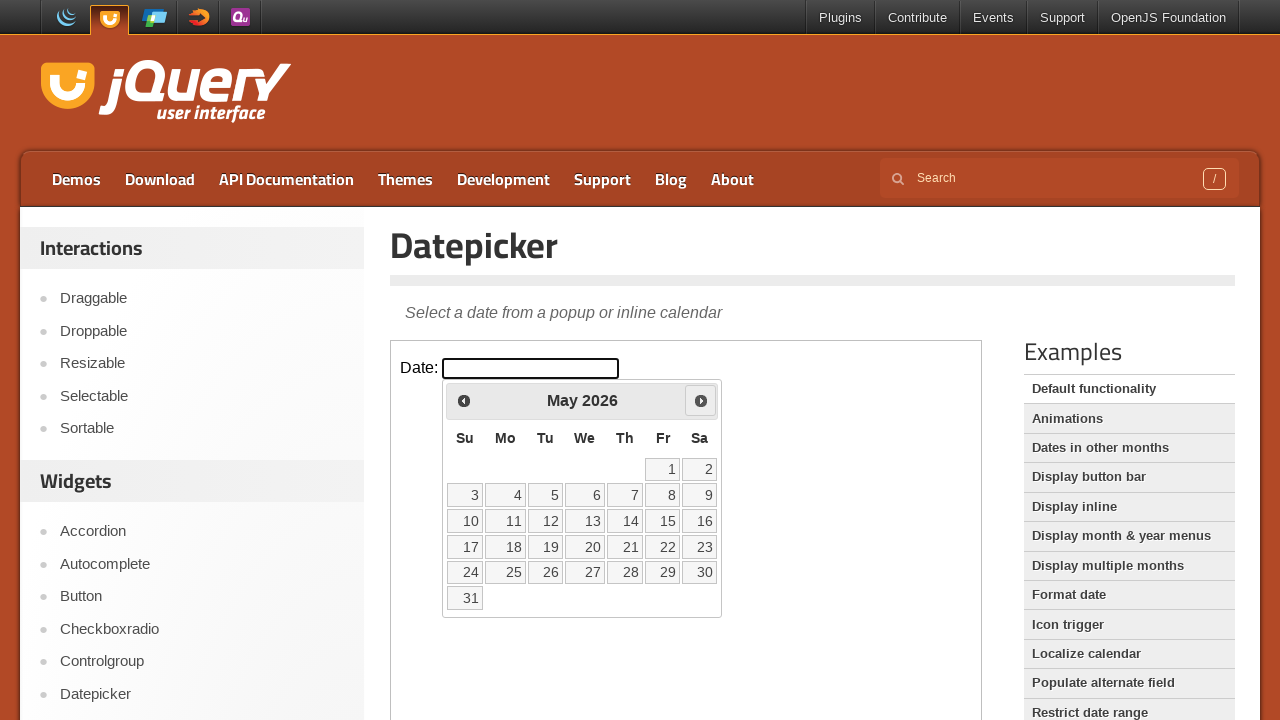

Clicked on day 25 in the calendar at (506, 572) on iframe.demo-frame >> nth=0 >> internal:control=enter-frame >> table.ui-datepicke
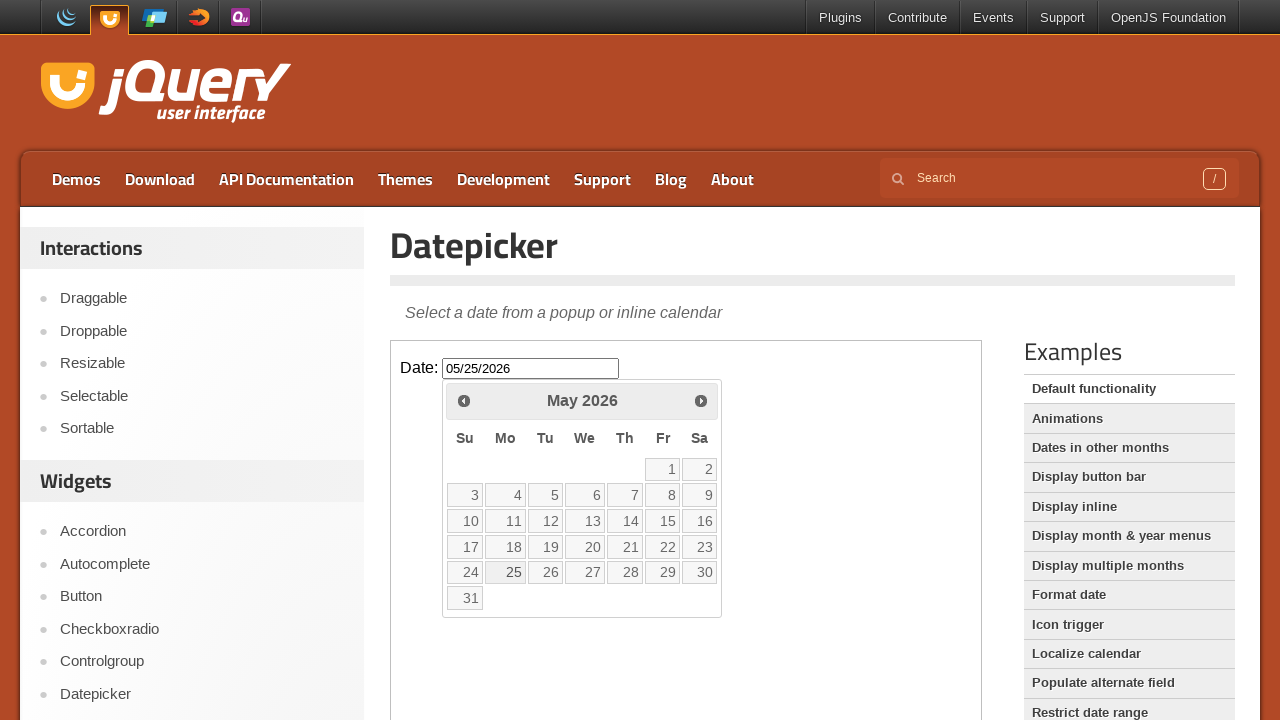

Waited 1000ms to observe the selected date in the datepicker
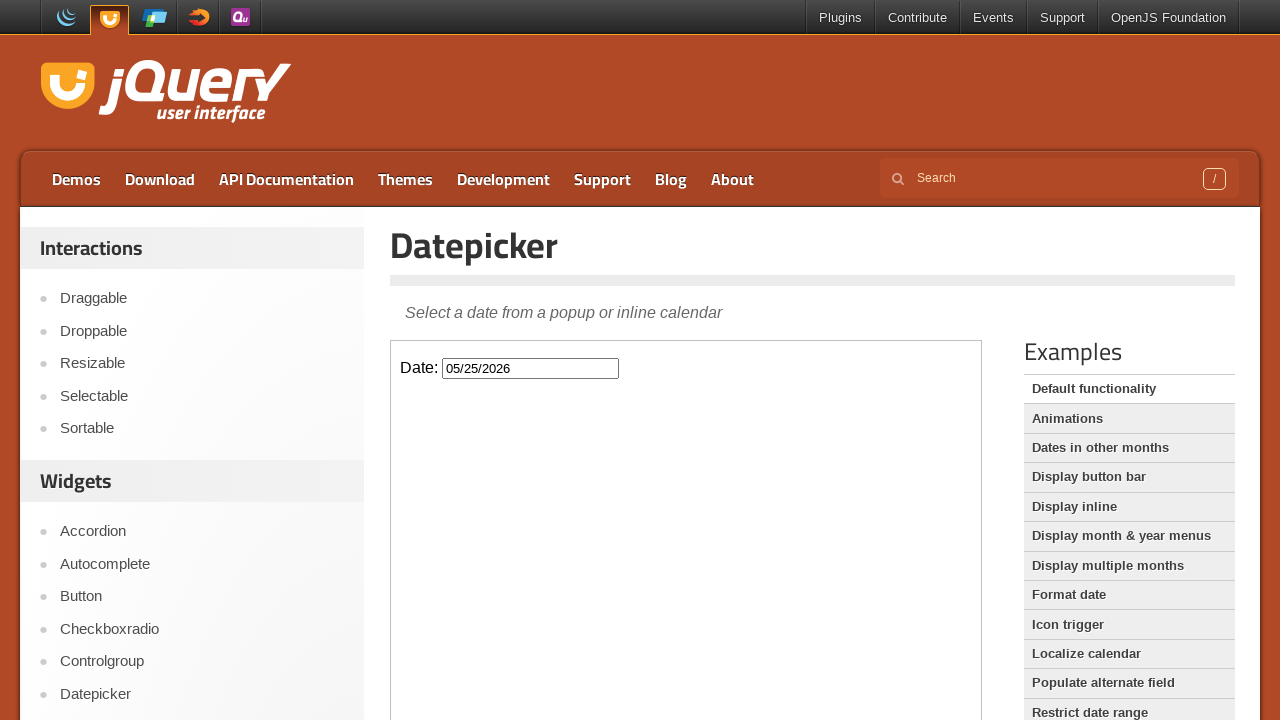

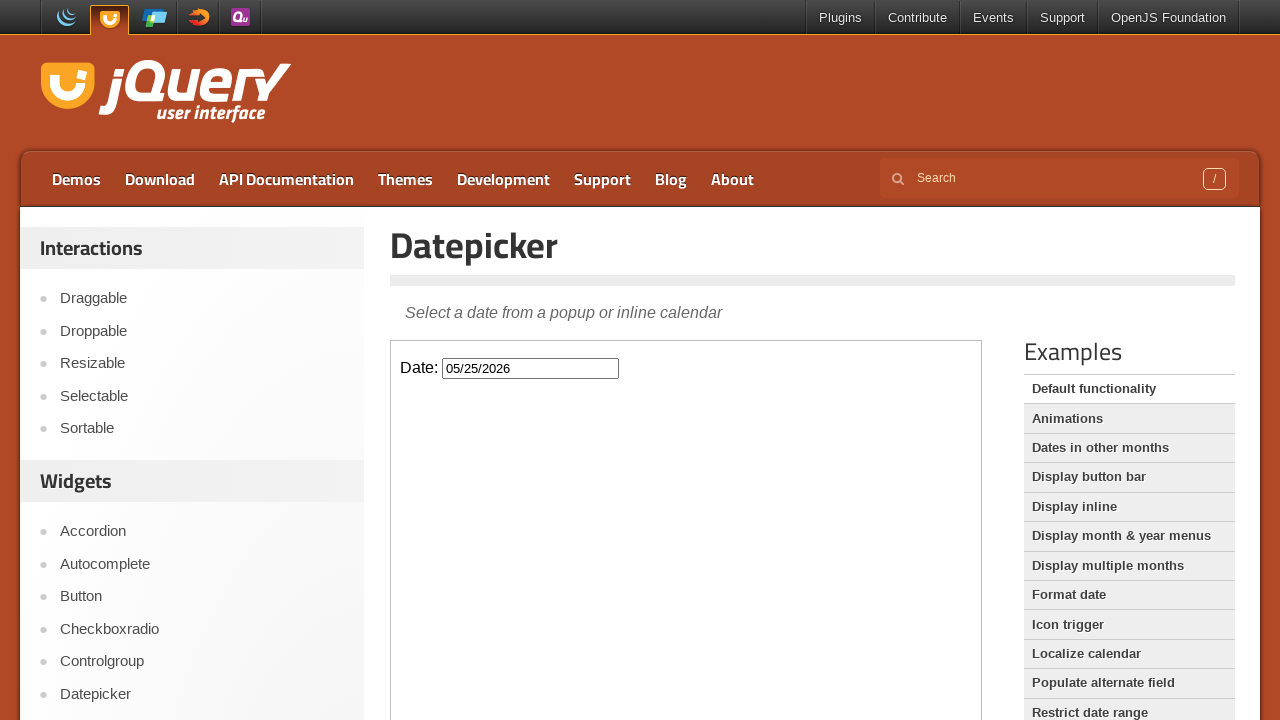